Tests nested iframe functionality by navigating through multiple iframe levels and entering text in an input field within the inner iframe

Starting URL: http://demo.automationtesting.in/Frames.html

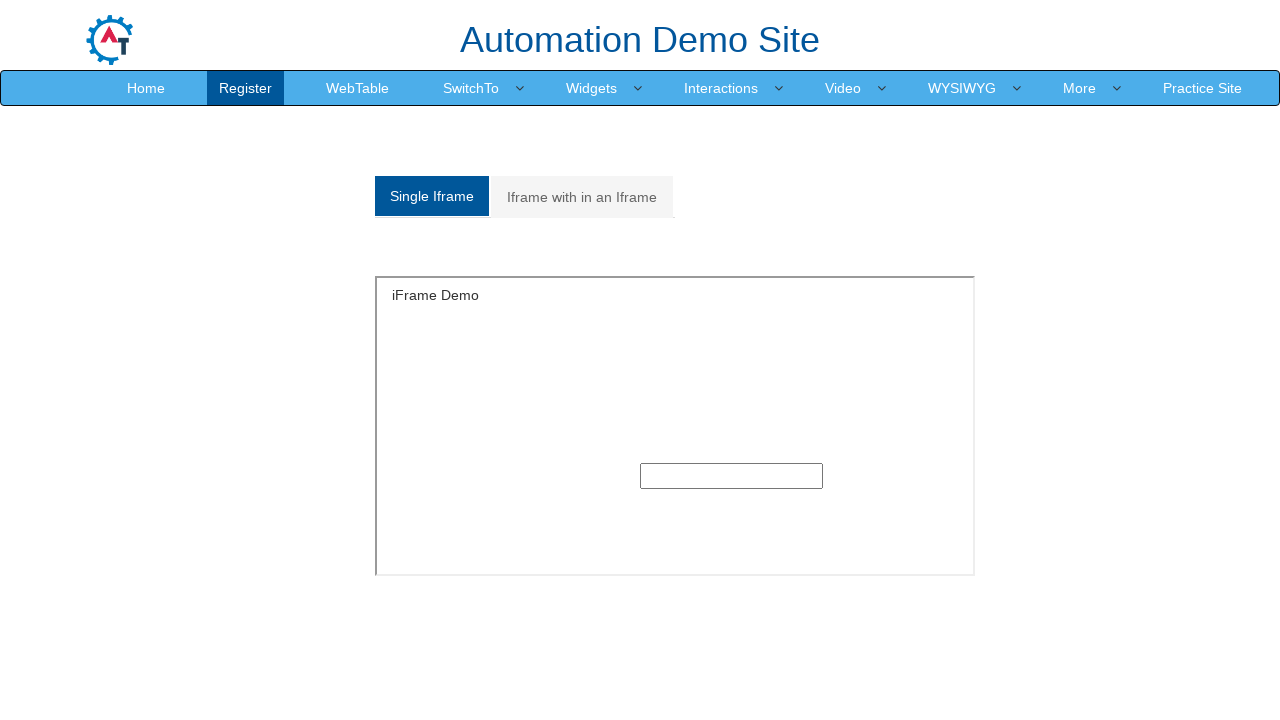

Clicked on 'Iframe with in an Iframe' tab at (582, 197) on xpath=//a[contains(text(),'Iframe with in an Iframe')]
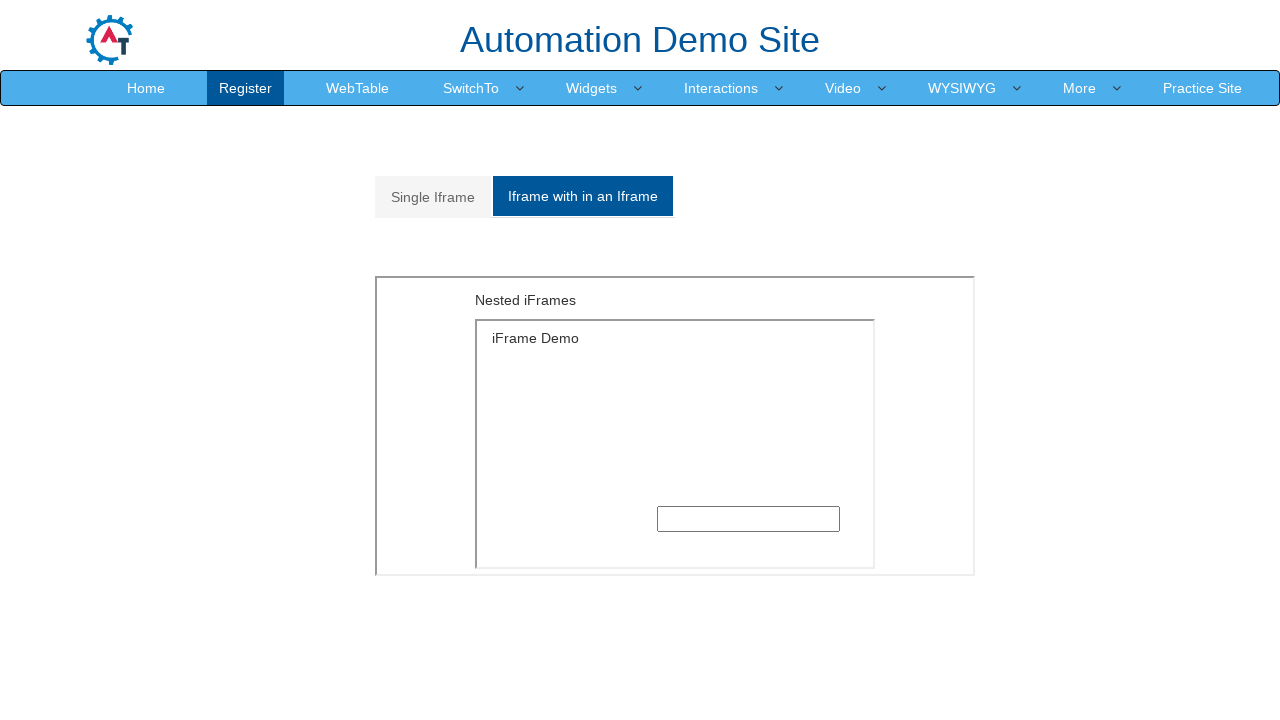

Located outer iframe with src='MultipleFrames.html'
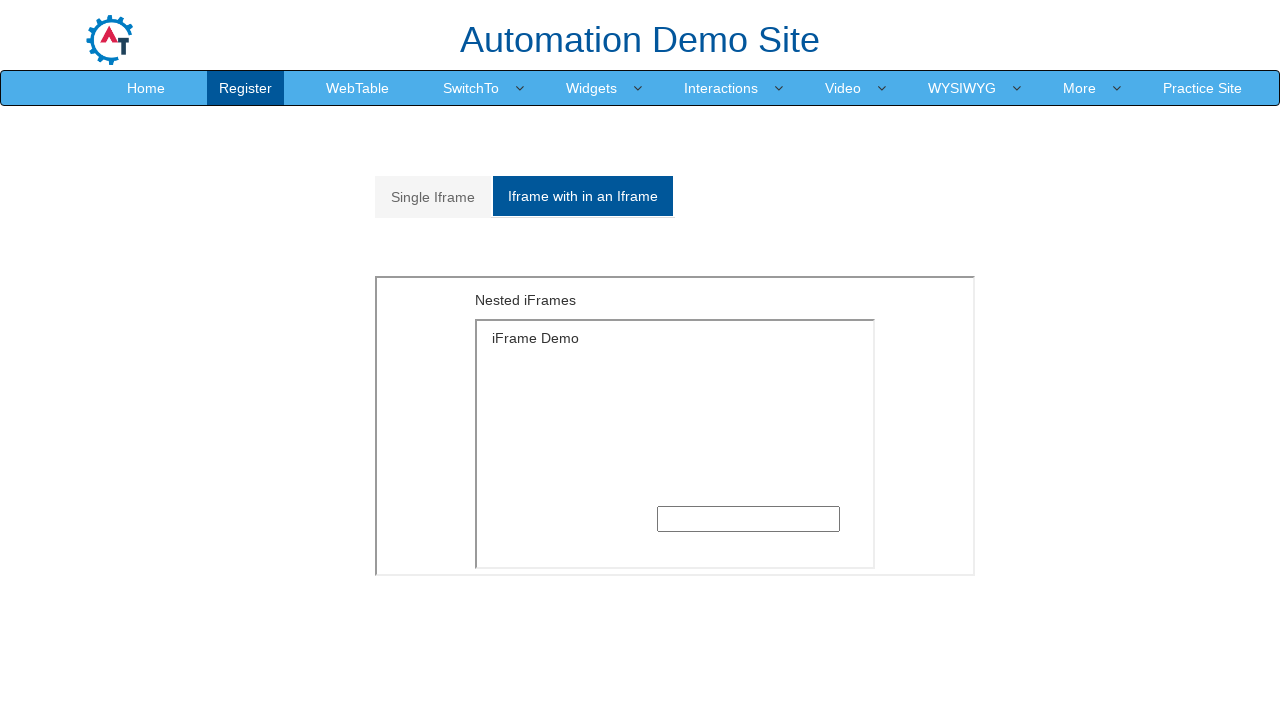

Located inner iframe with src='SingleFrame.html' within outer iframe
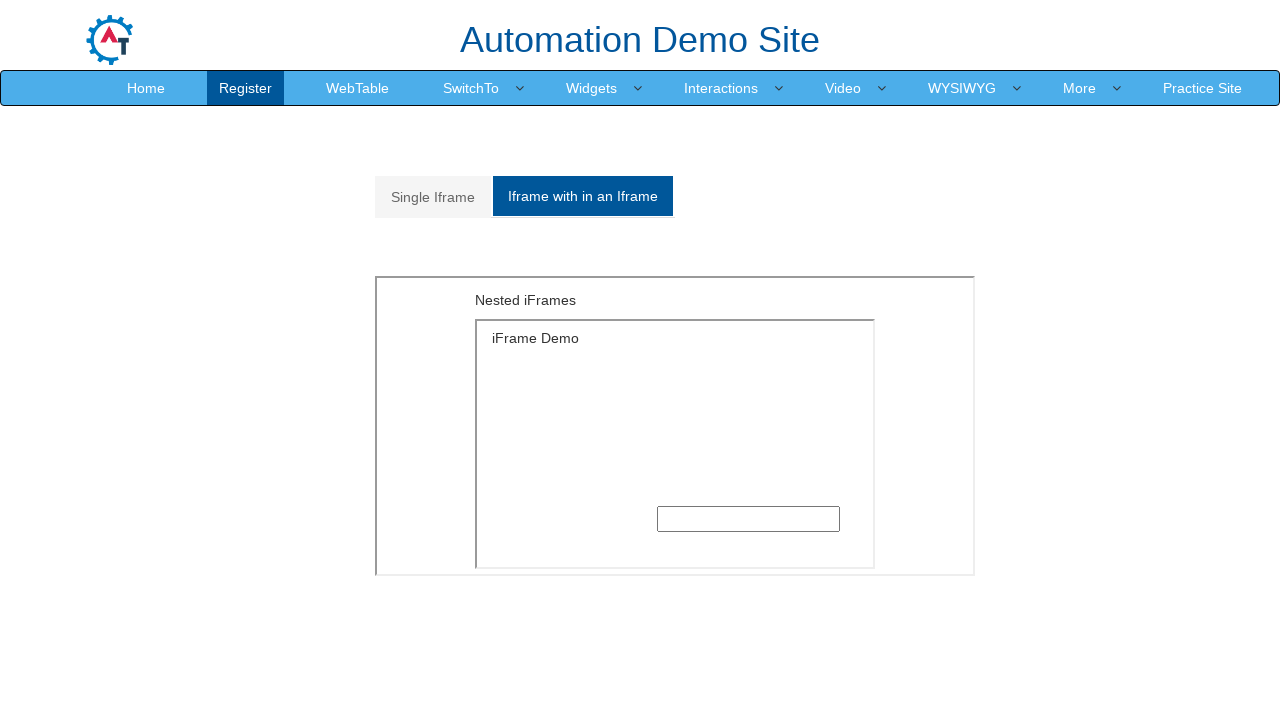

Entered text 'Welcome!!!' in input field within inner iframe on xpath=//iframe[@src='MultipleFrames.html'] >> internal:control=enter-frame >> xp
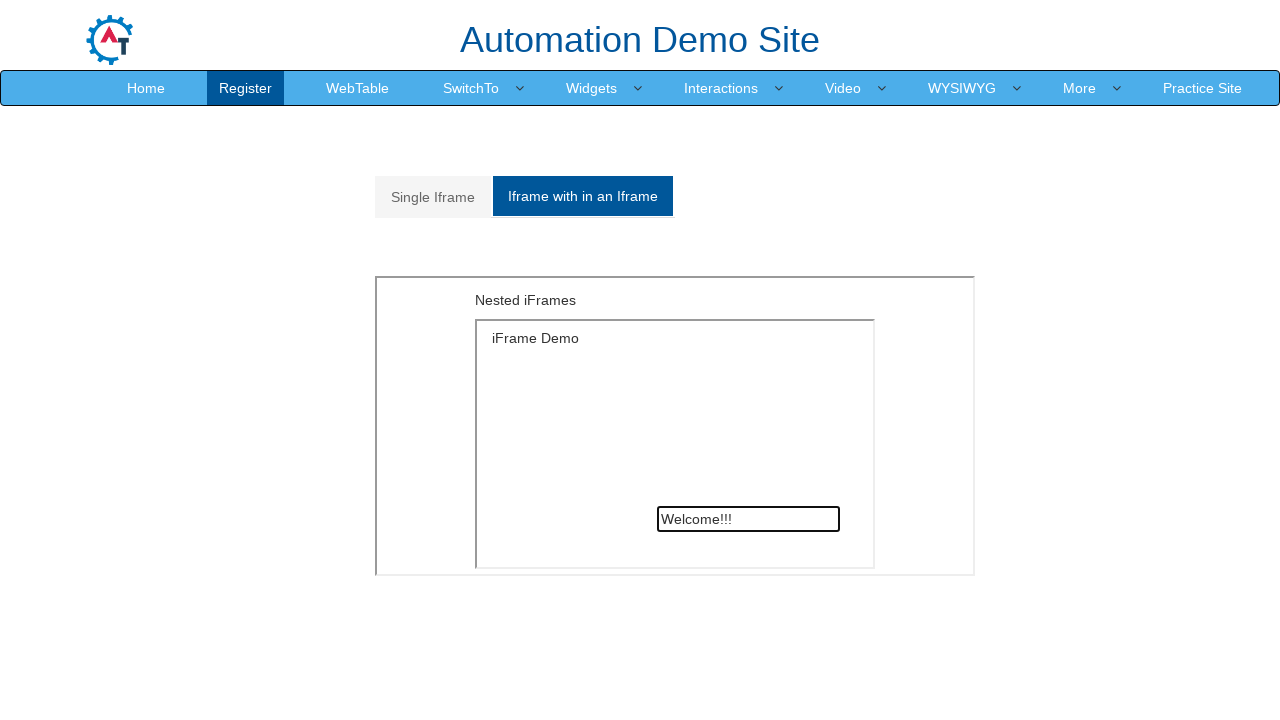

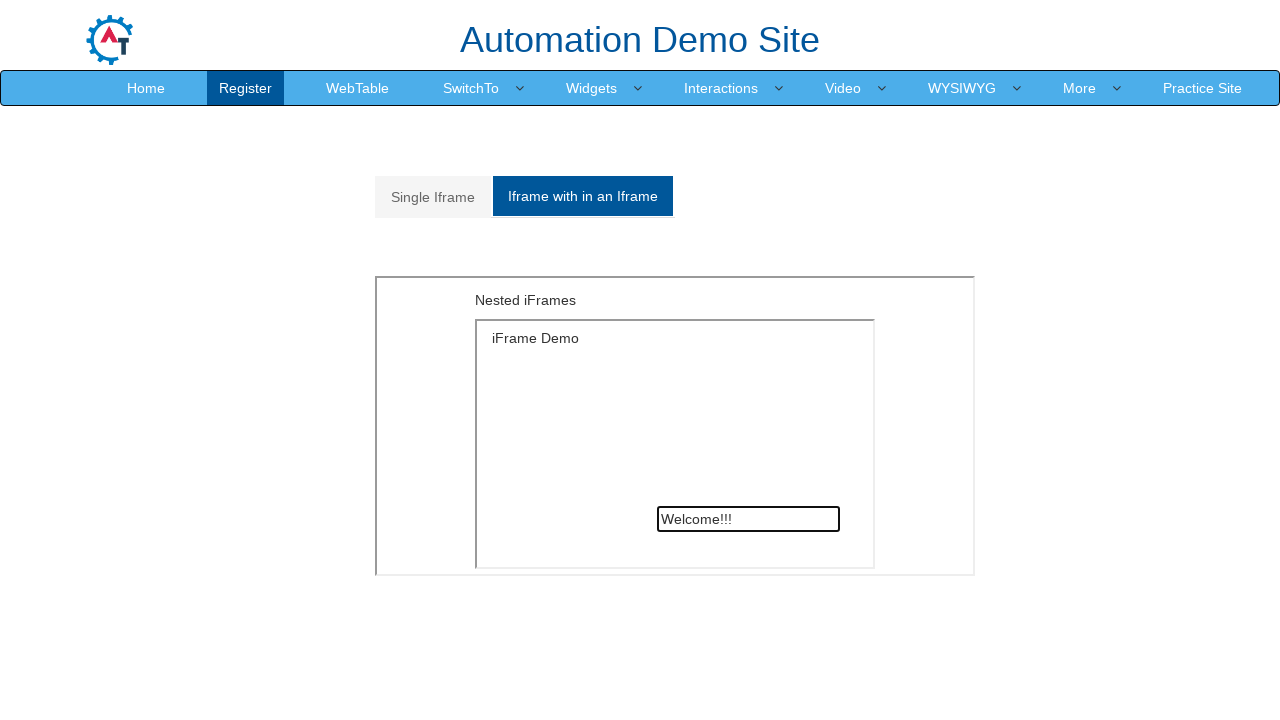